Tests the Publix Policies link in the footer and navigates back to homepage

Starting URL: https://publix.com/

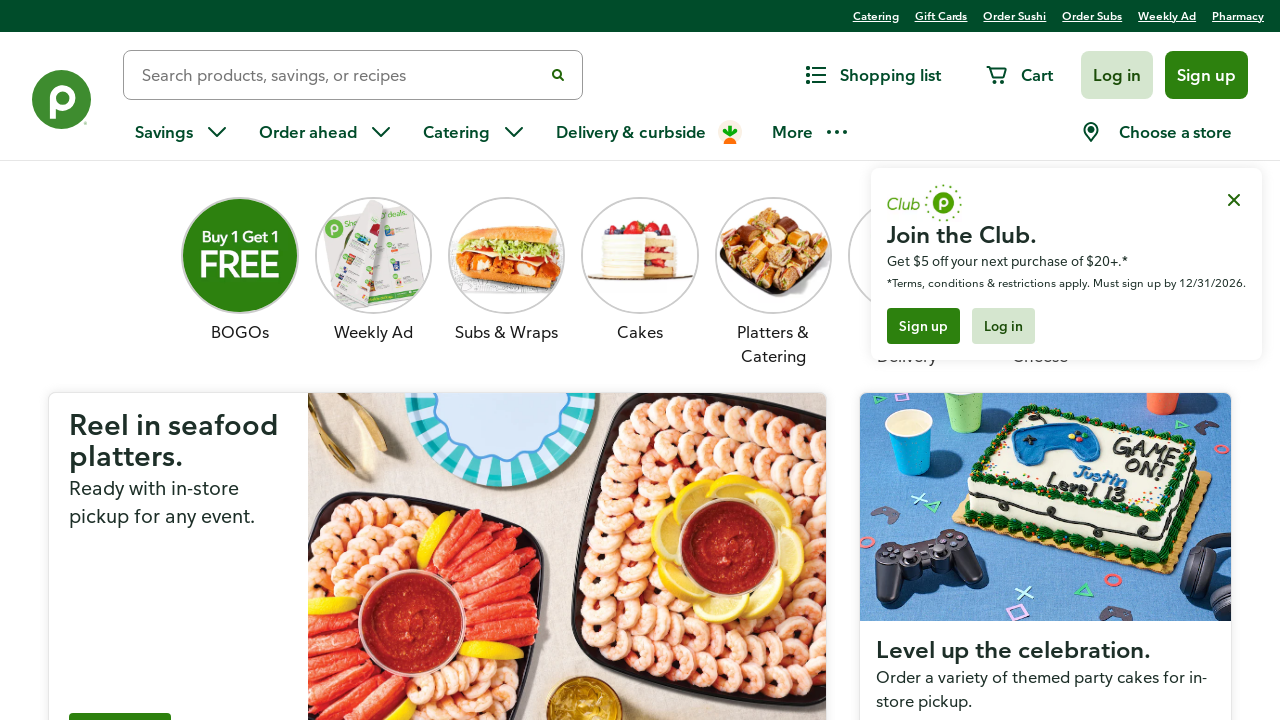

Clicked Publix Policies link in footer at (70, 441) on xpath=/html/body/div[1]/footer/div/nav/ul/li[1]/div[1]/ul/li[4]/div/a
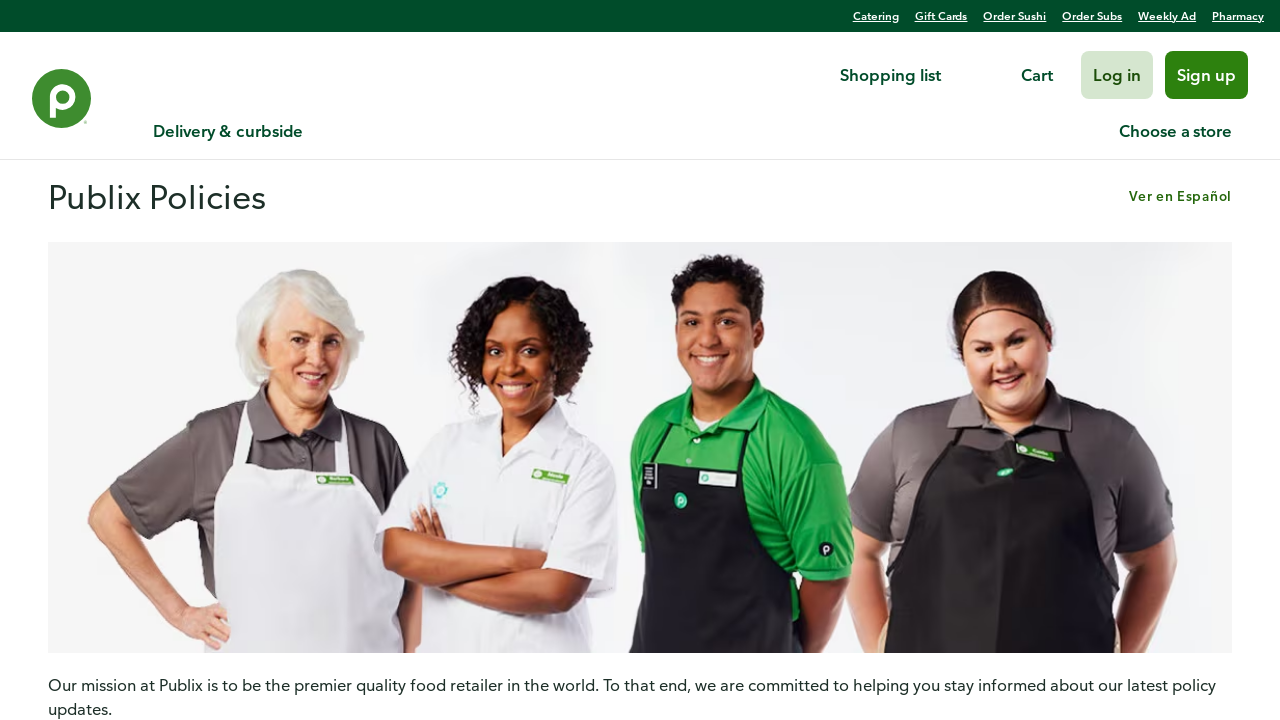

Clicked Publix logo to navigate back to homepage at (62, 103) on xpath=/html/body/div[1]/header/div[1]/div/div[2]/a
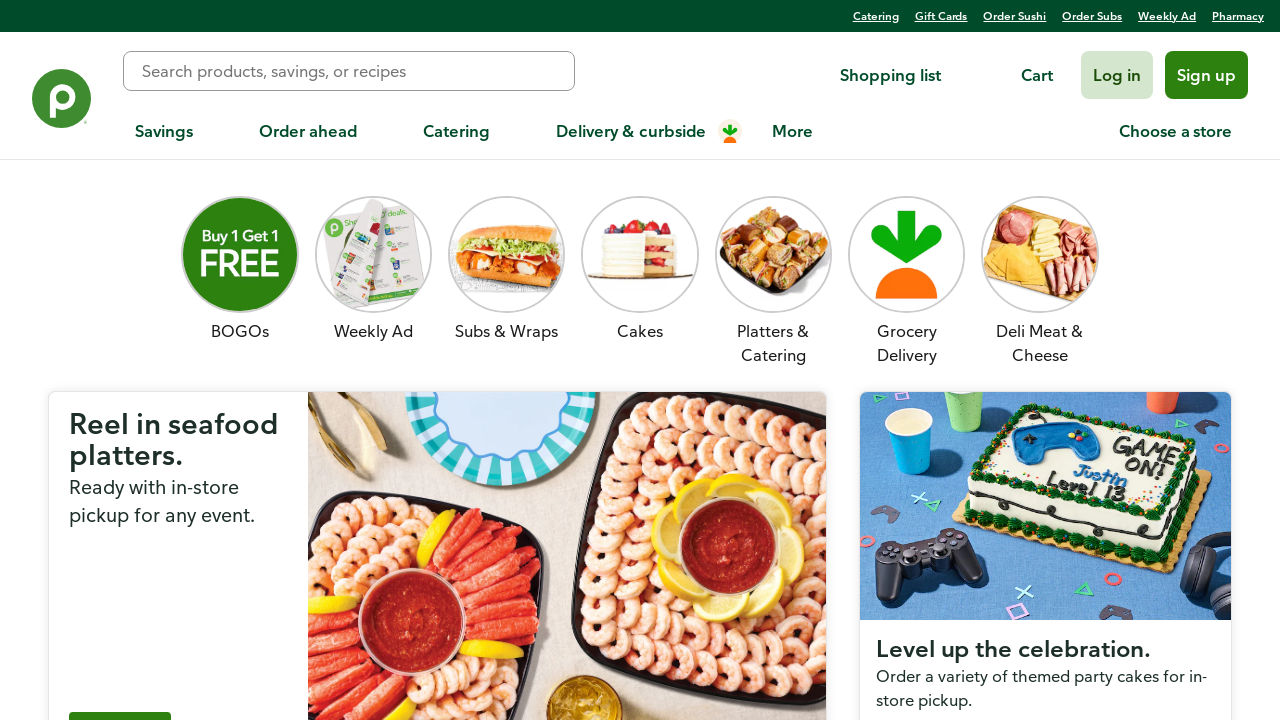

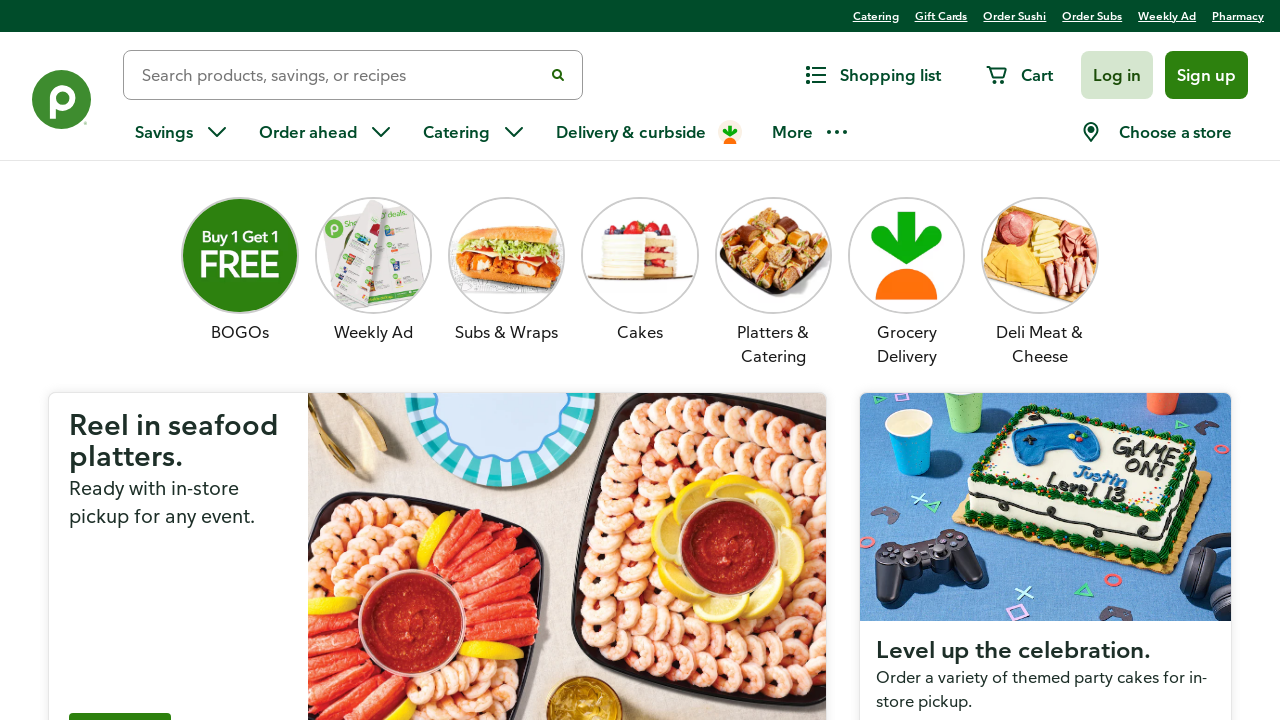